Tests browser navigation functionality by navigating between two websites (Meesho and Purple) and using the browser's back and forward navigation controls

Starting URL: https://www.meesho.com

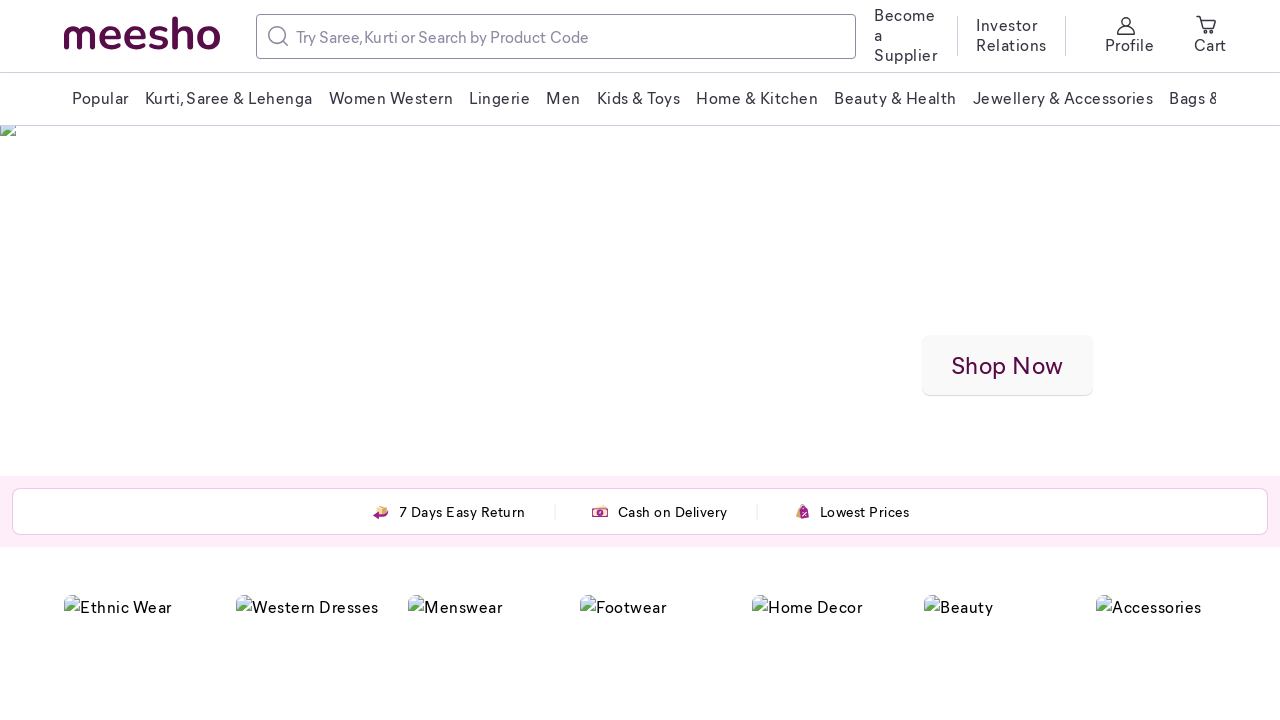

Navigated to Purple website (https://www.purple.com)
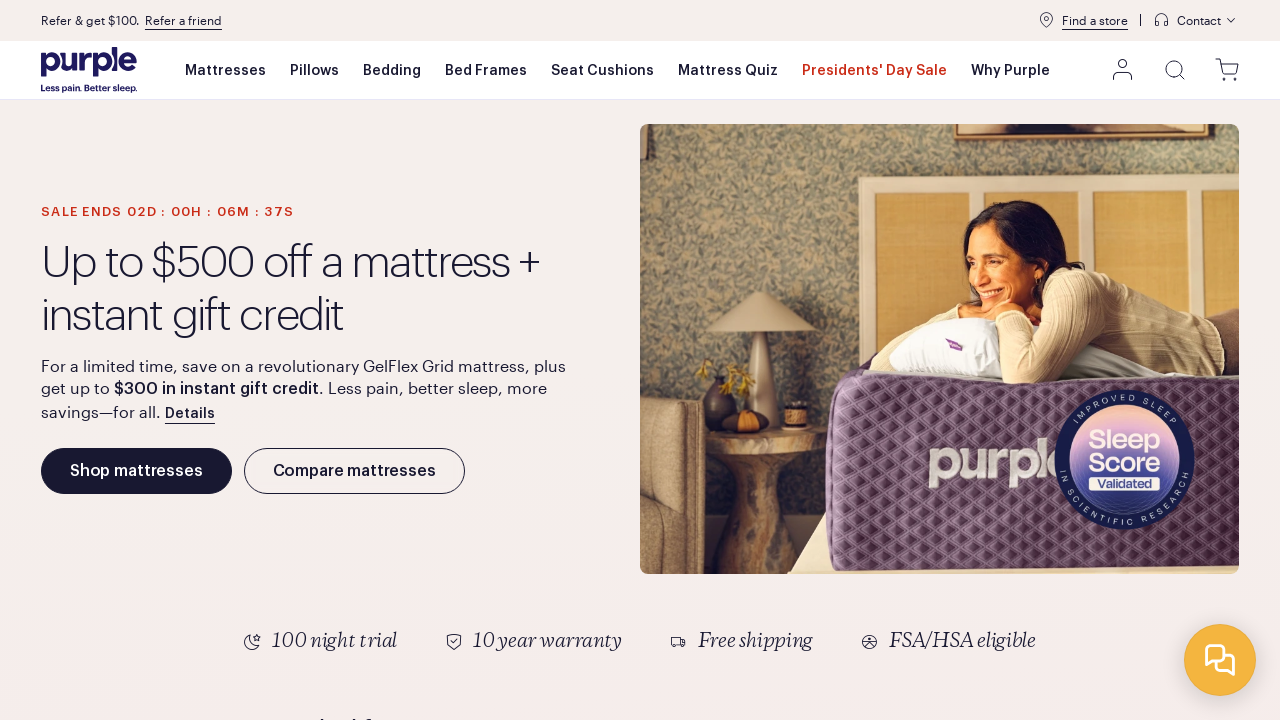

Purple website DOM content loaded
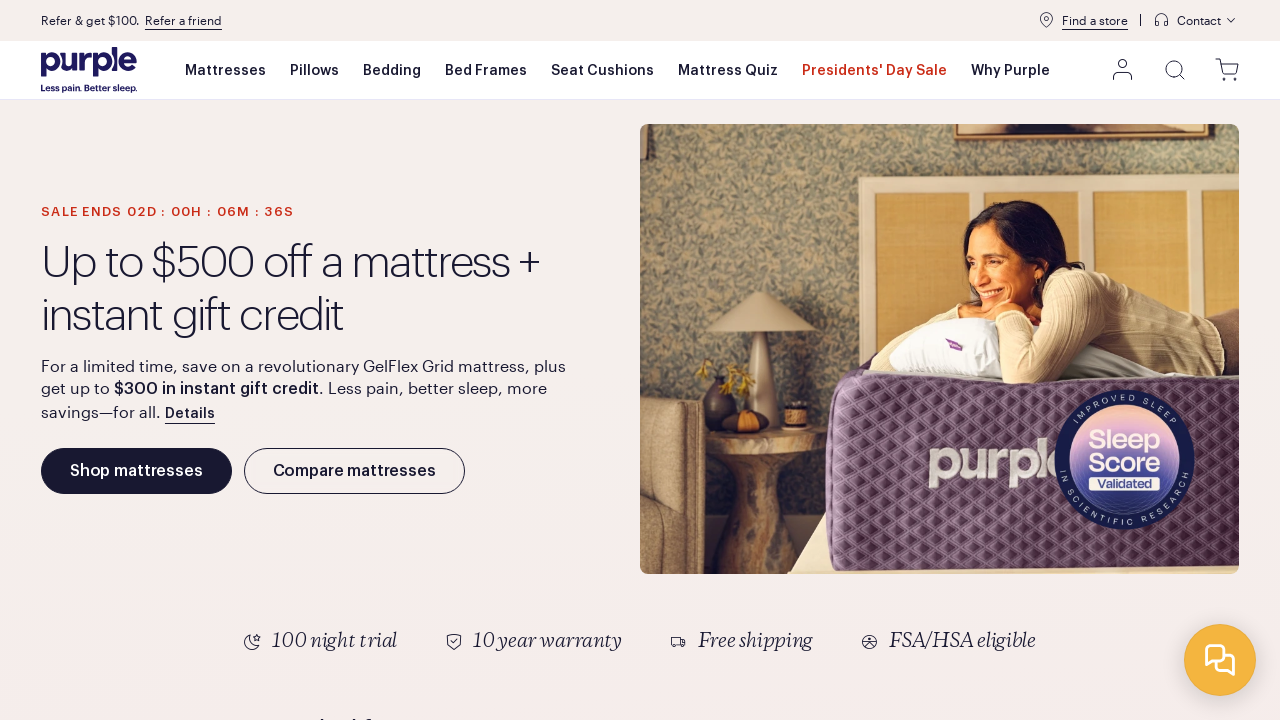

Navigated back to Meesho website using browser back button
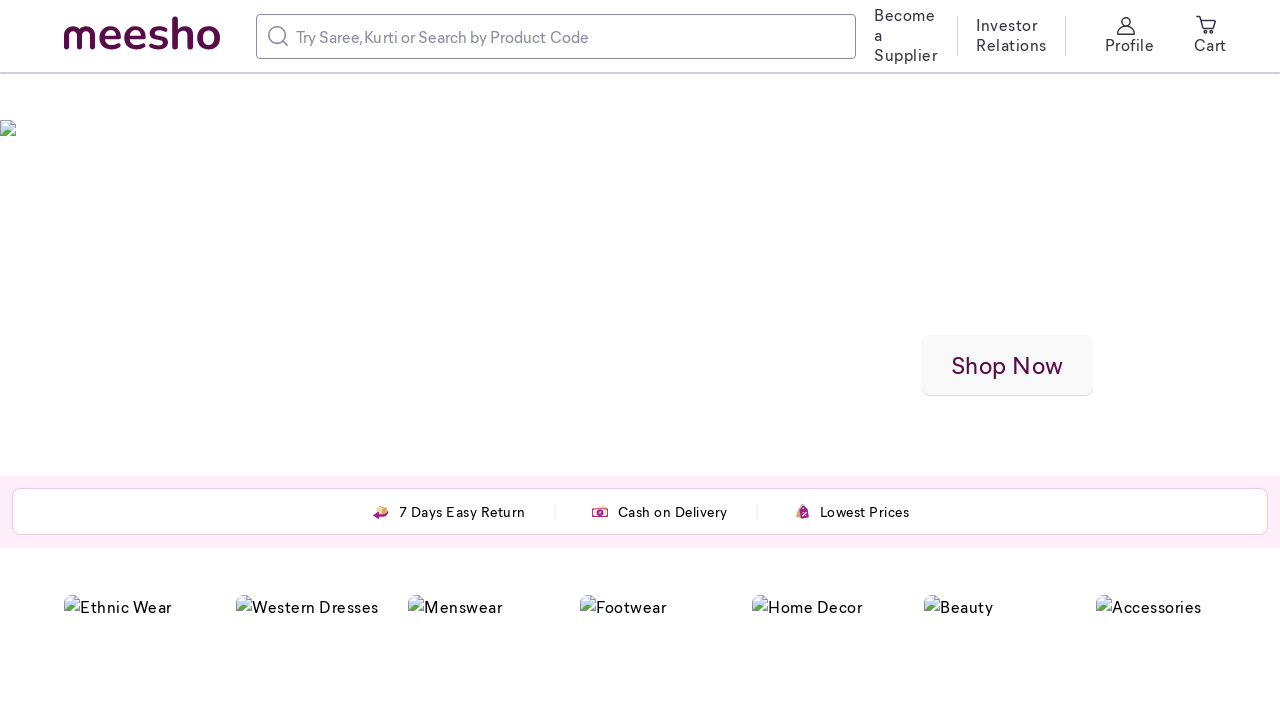

Meesho website DOM content loaded
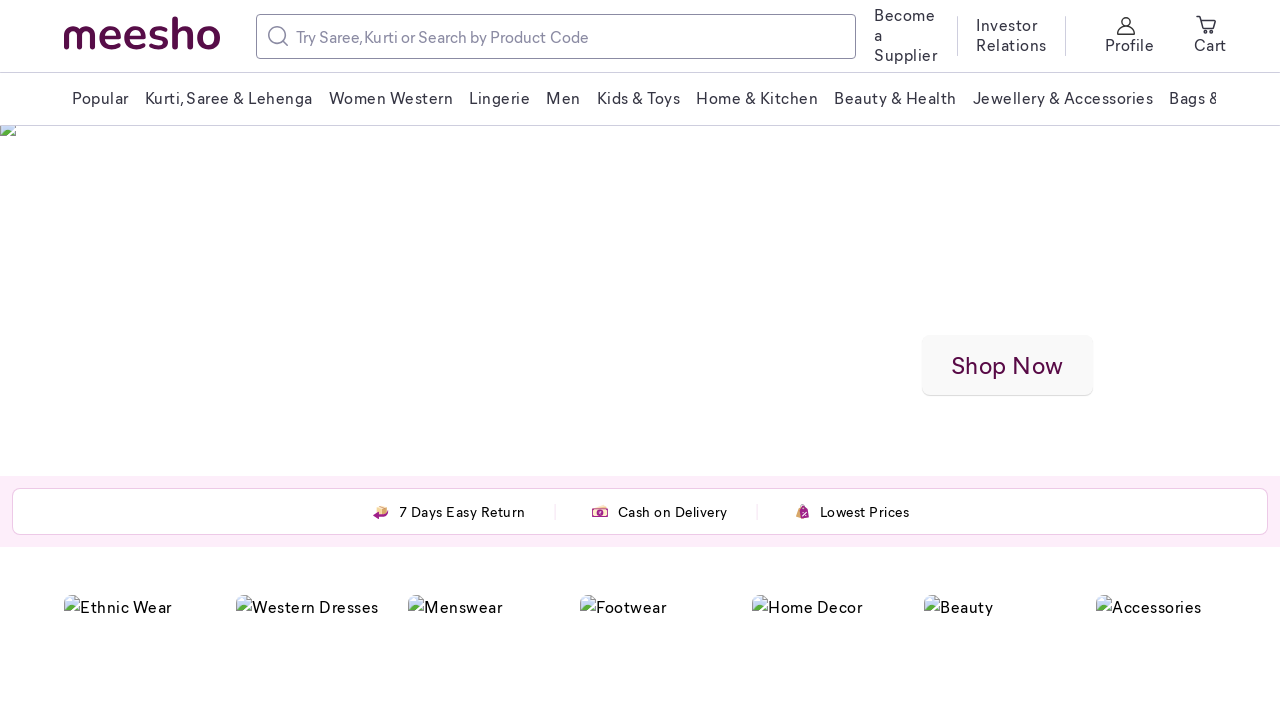

Navigated forward to Purple website using browser forward button
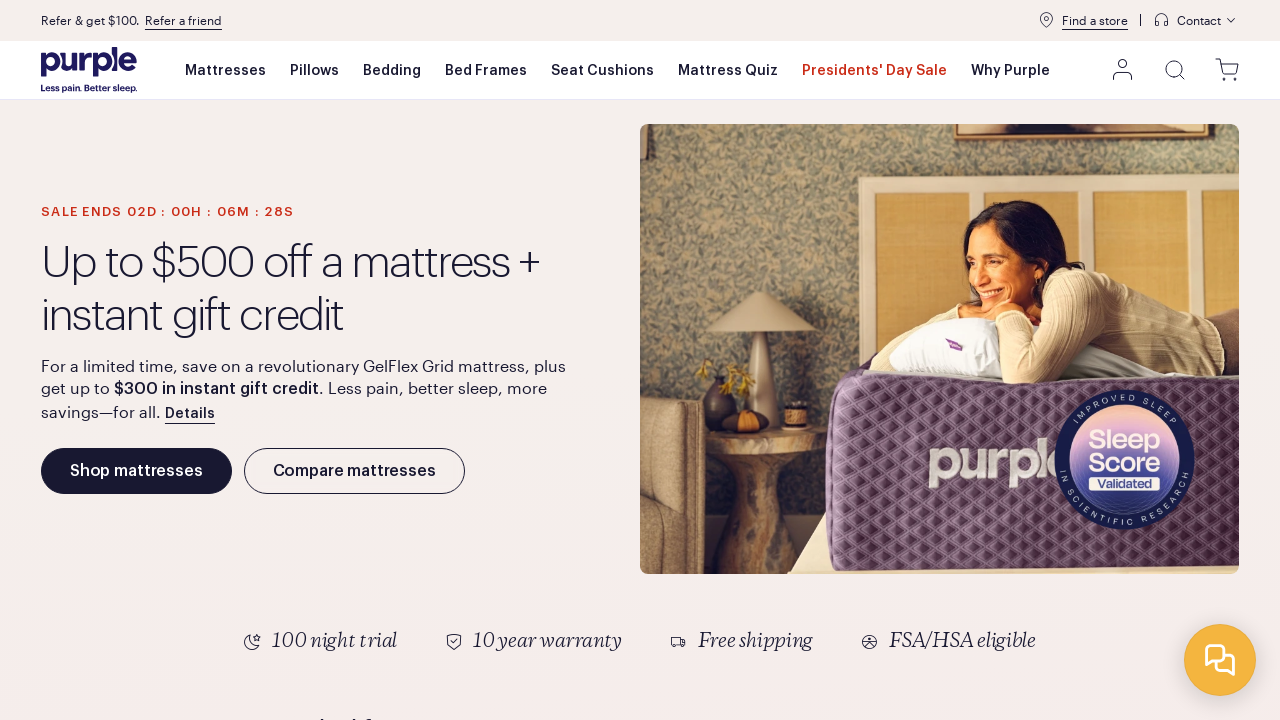

Purple website DOM content loaded again
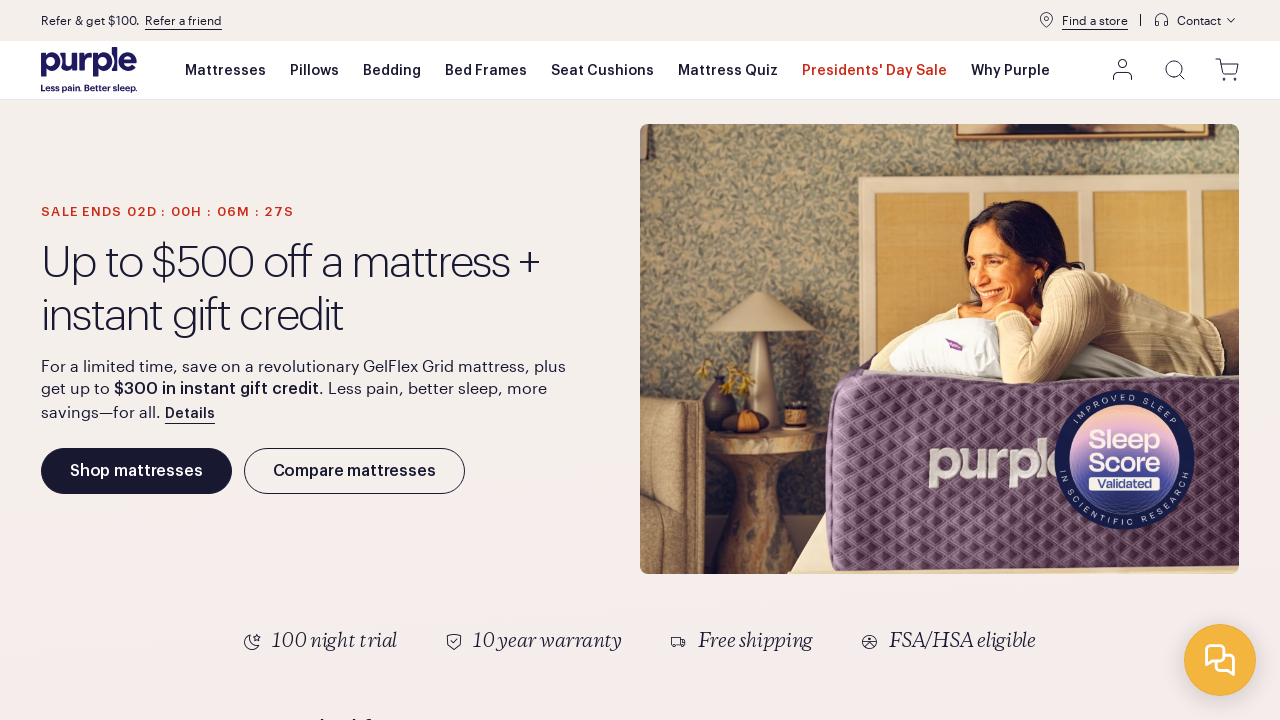

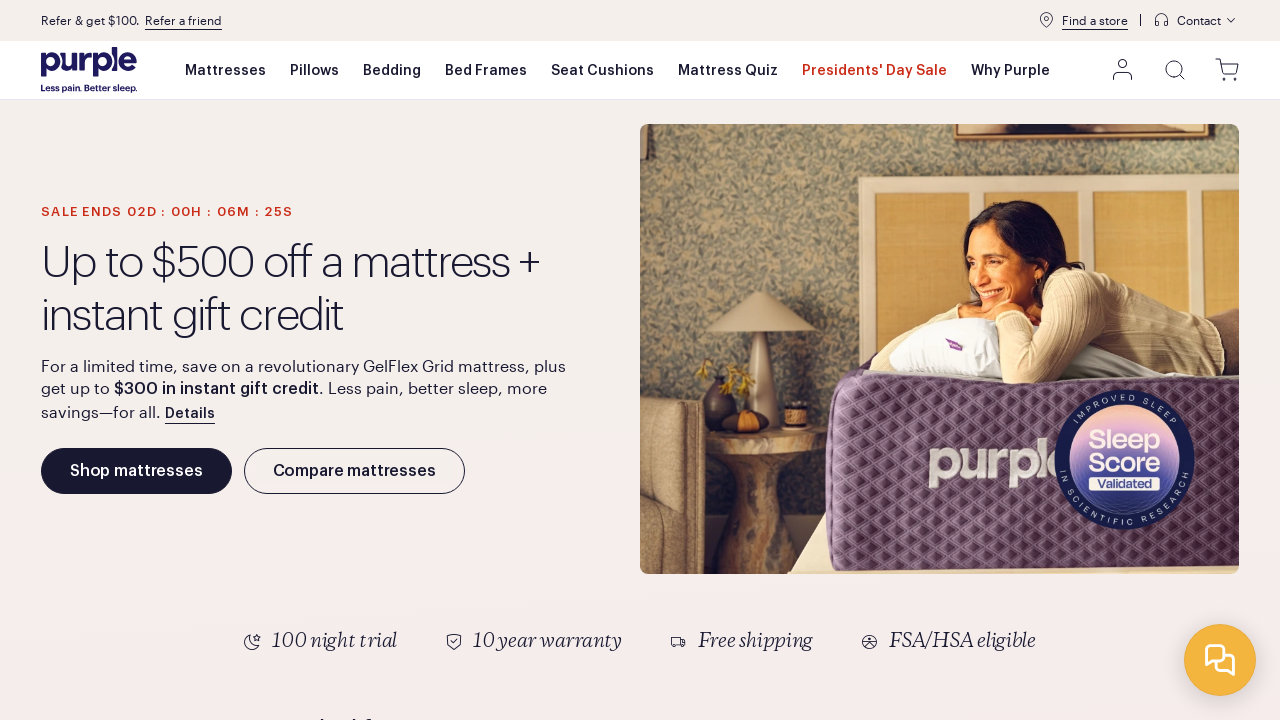